Tests basic browser navigation by loading a webpage, retrieving the page title and URL, then refreshing the page using JavaScript-style navigation.

Starting URL: https://www.nykaa.com/

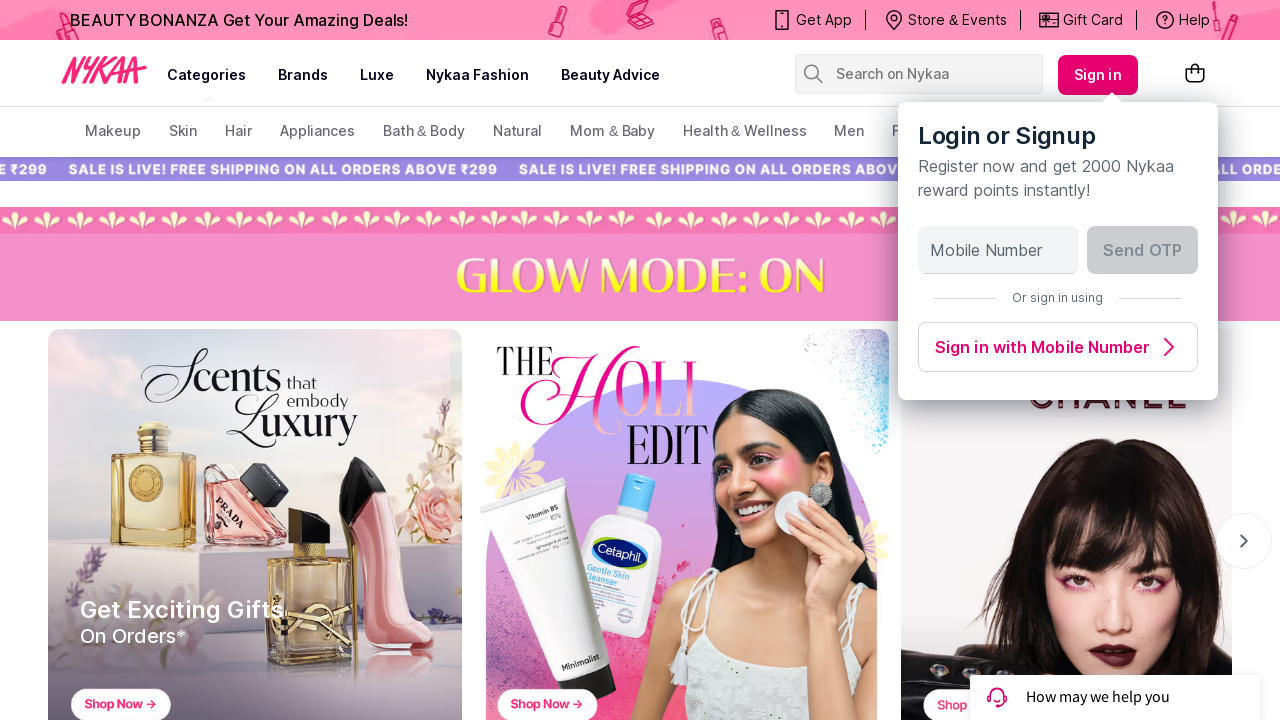

Retrieved page title
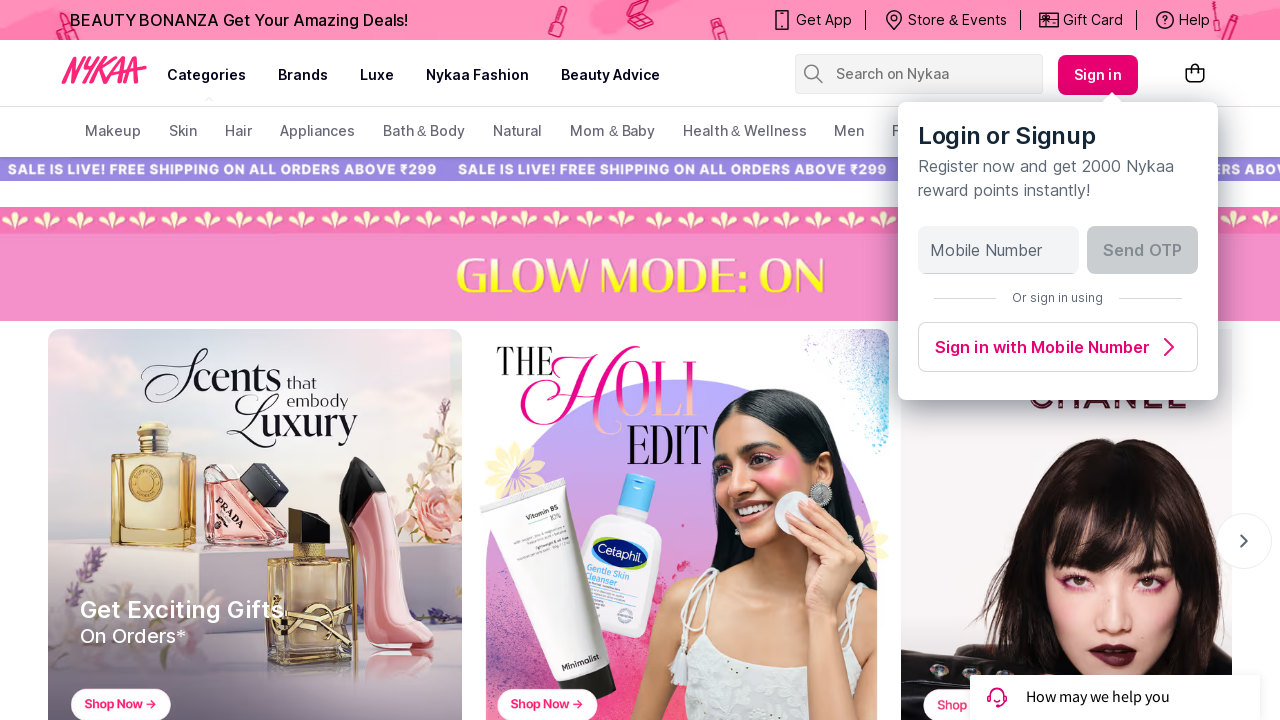

Printed page title to console
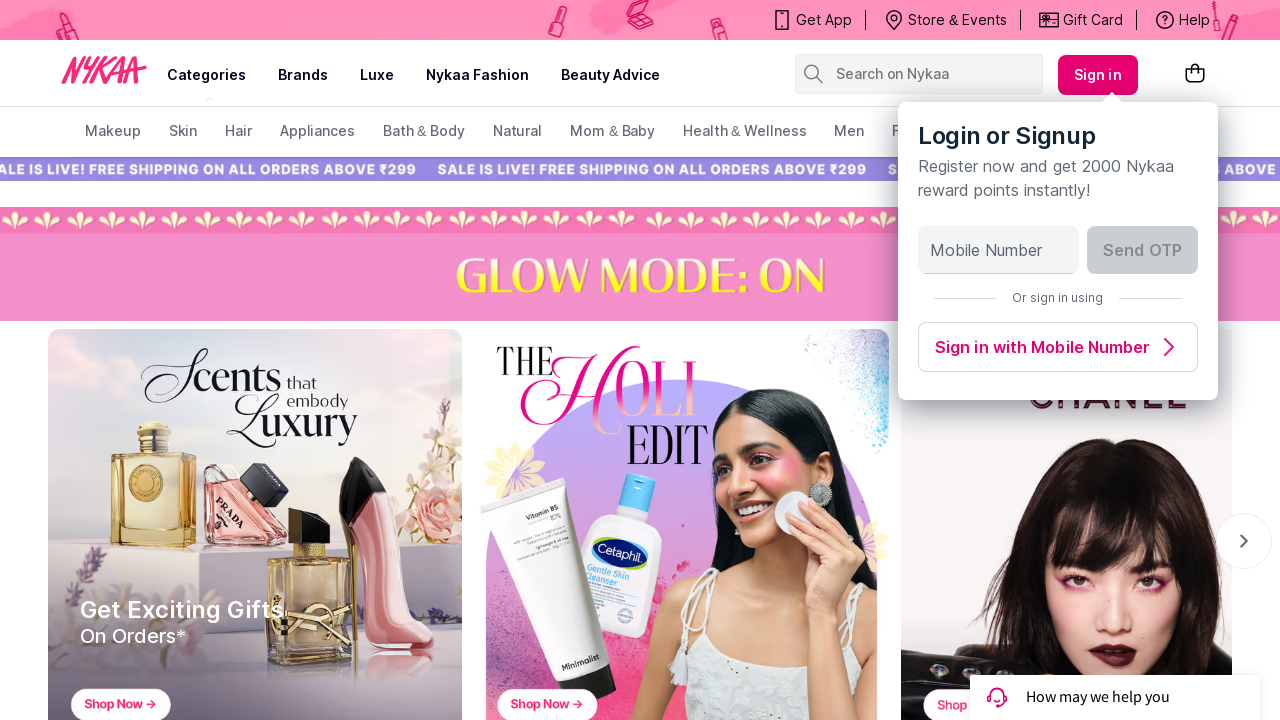

Retrieved page URL
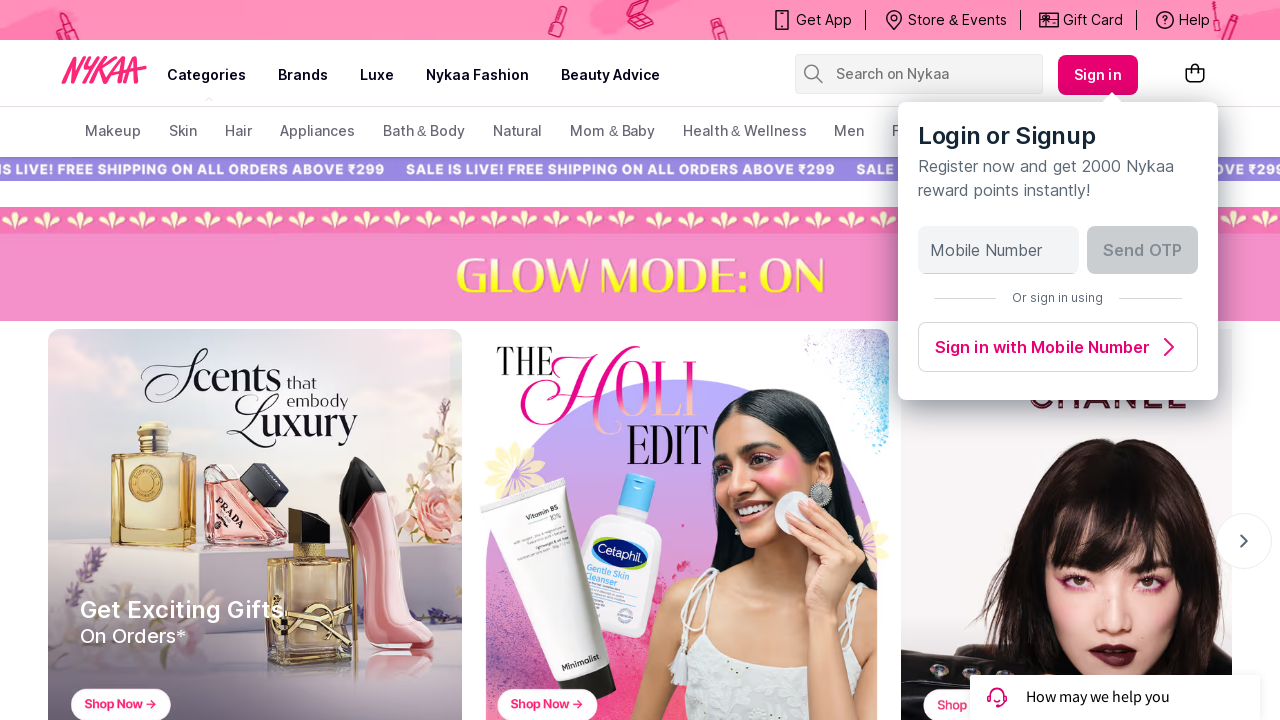

Printed page URL to console
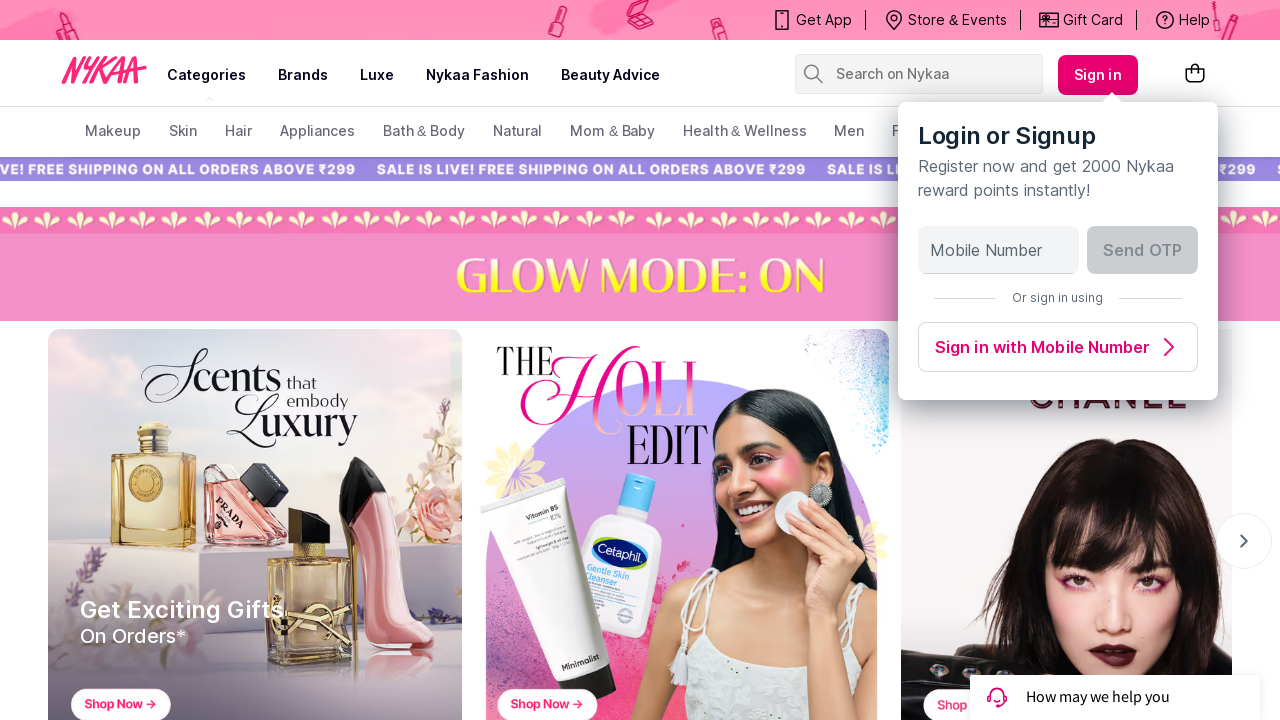

Waited 3 seconds before refresh
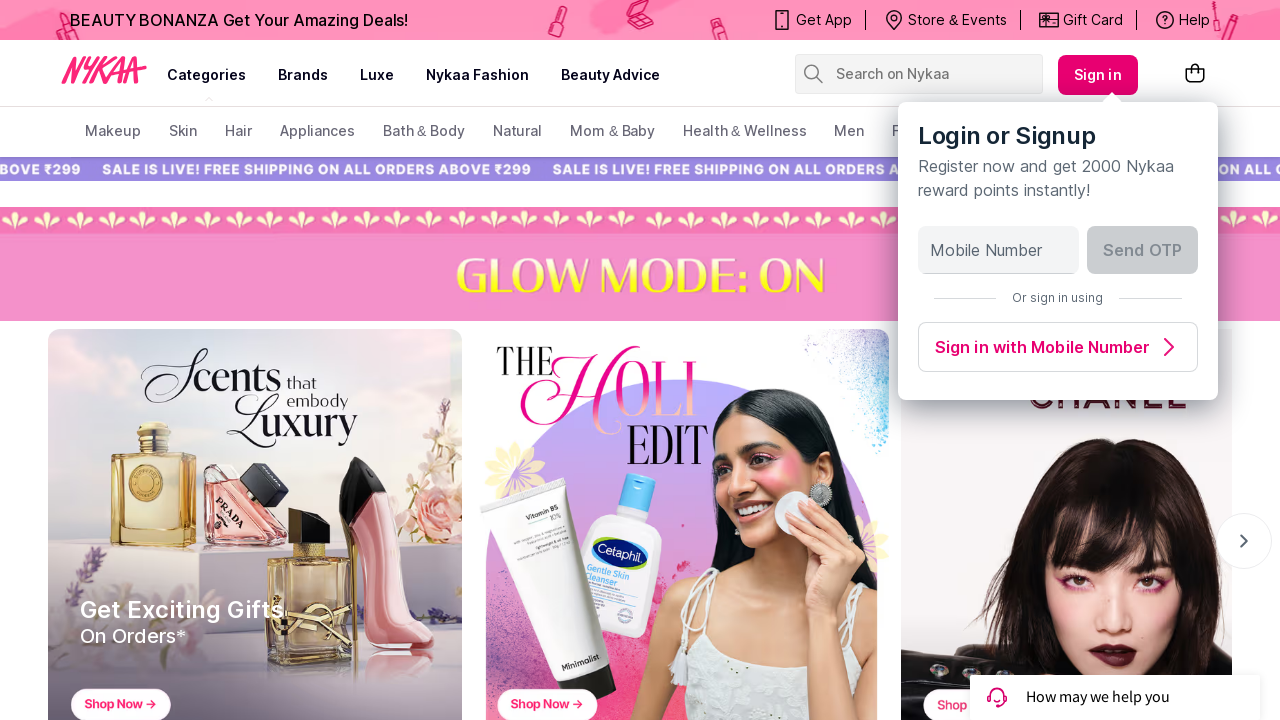

Reloaded the page using JavaScript-style navigation
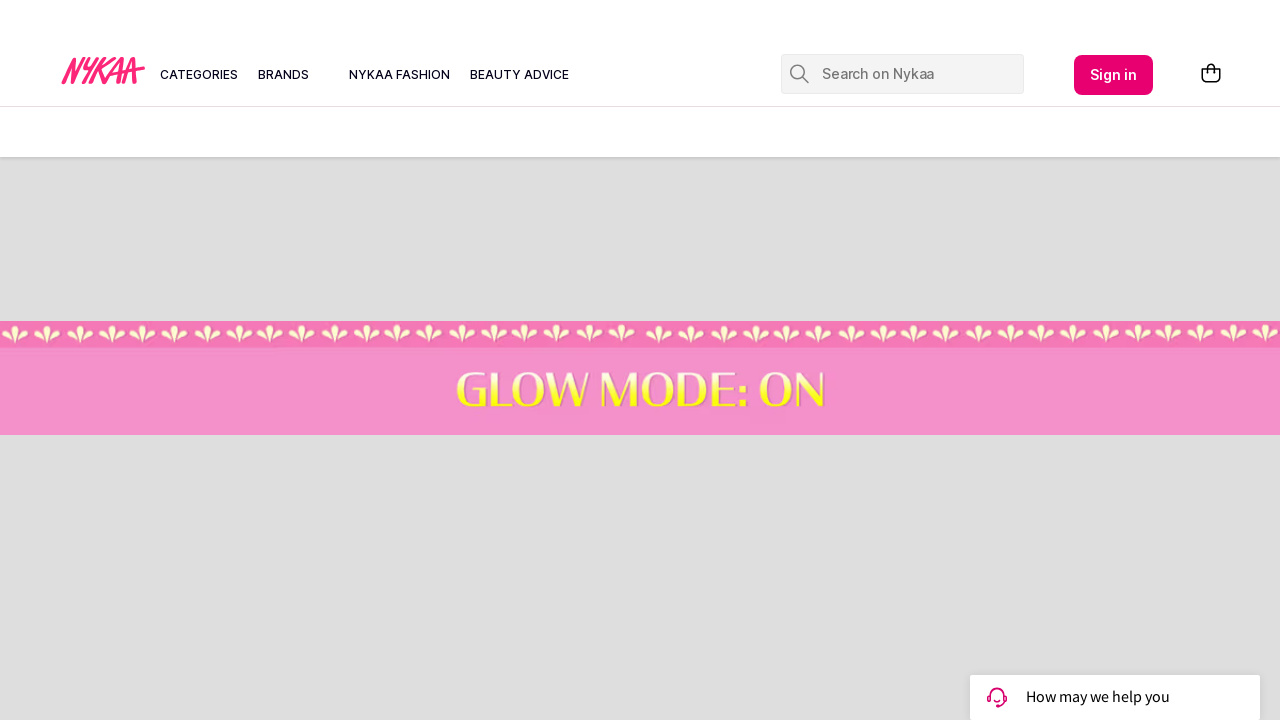

Waited for page to fully load after refresh
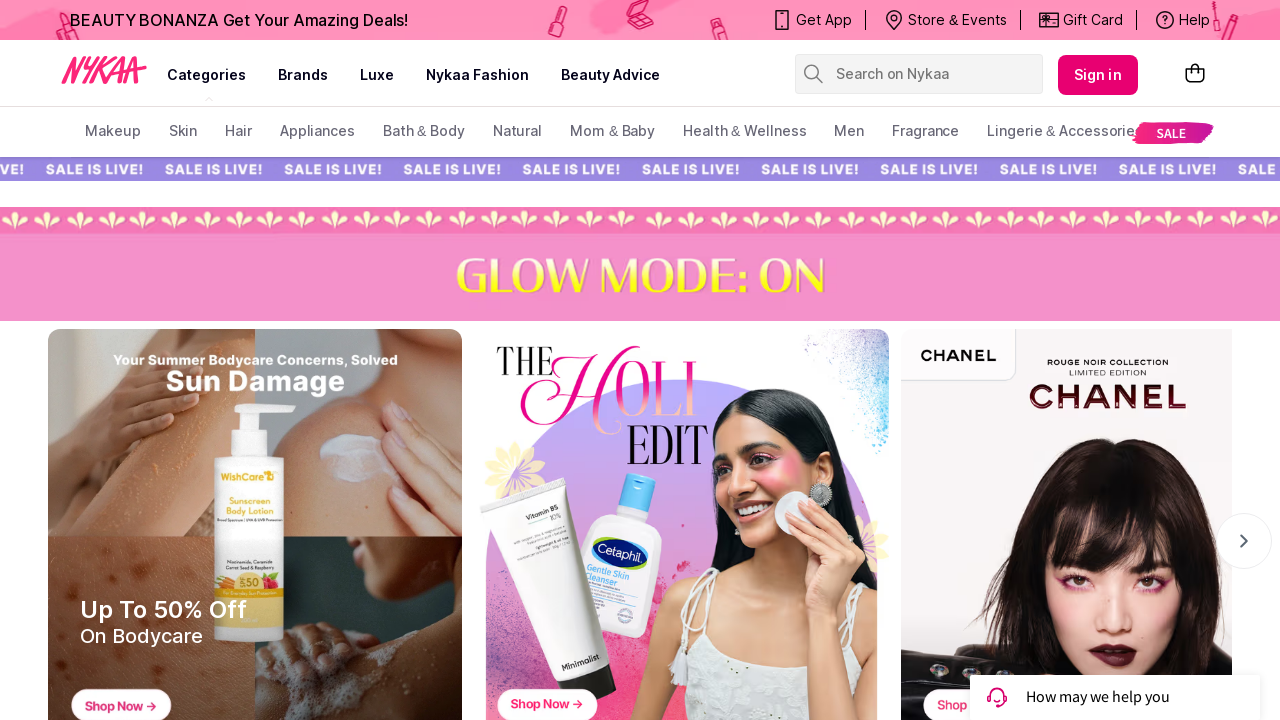

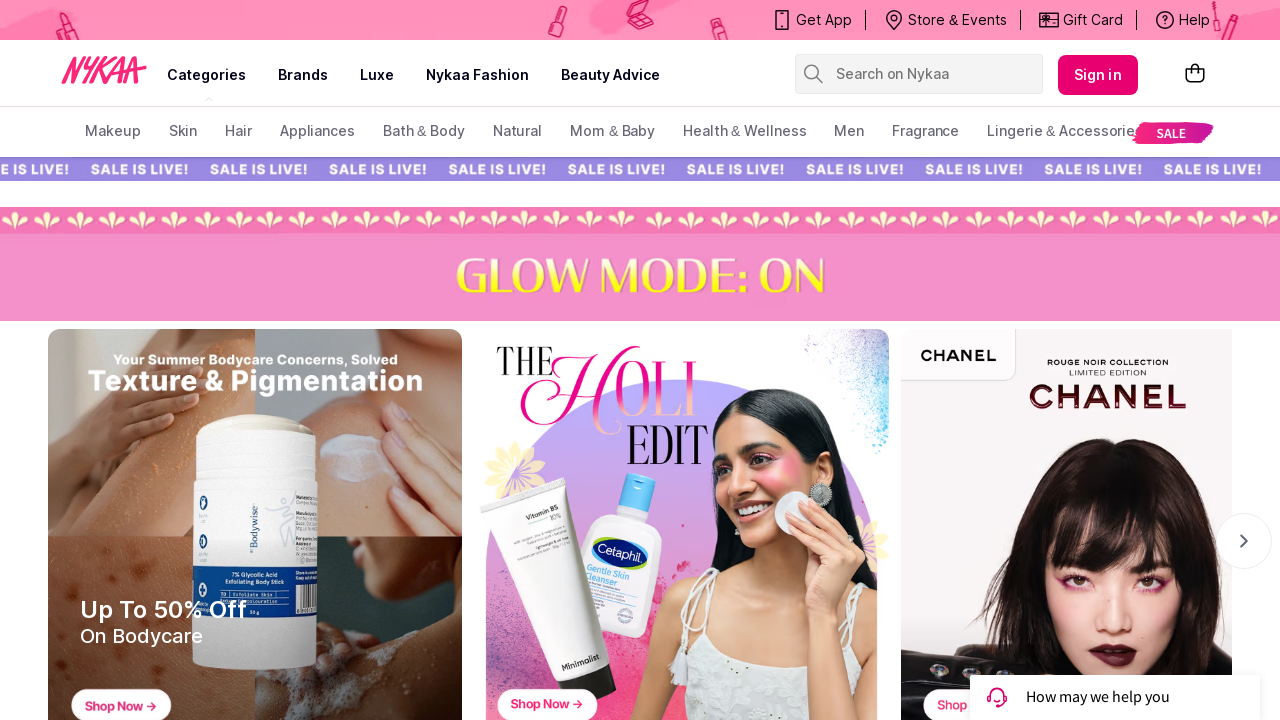